Tests horizontal slider by setting its value

Starting URL: https://the-internet.herokuapp.com/

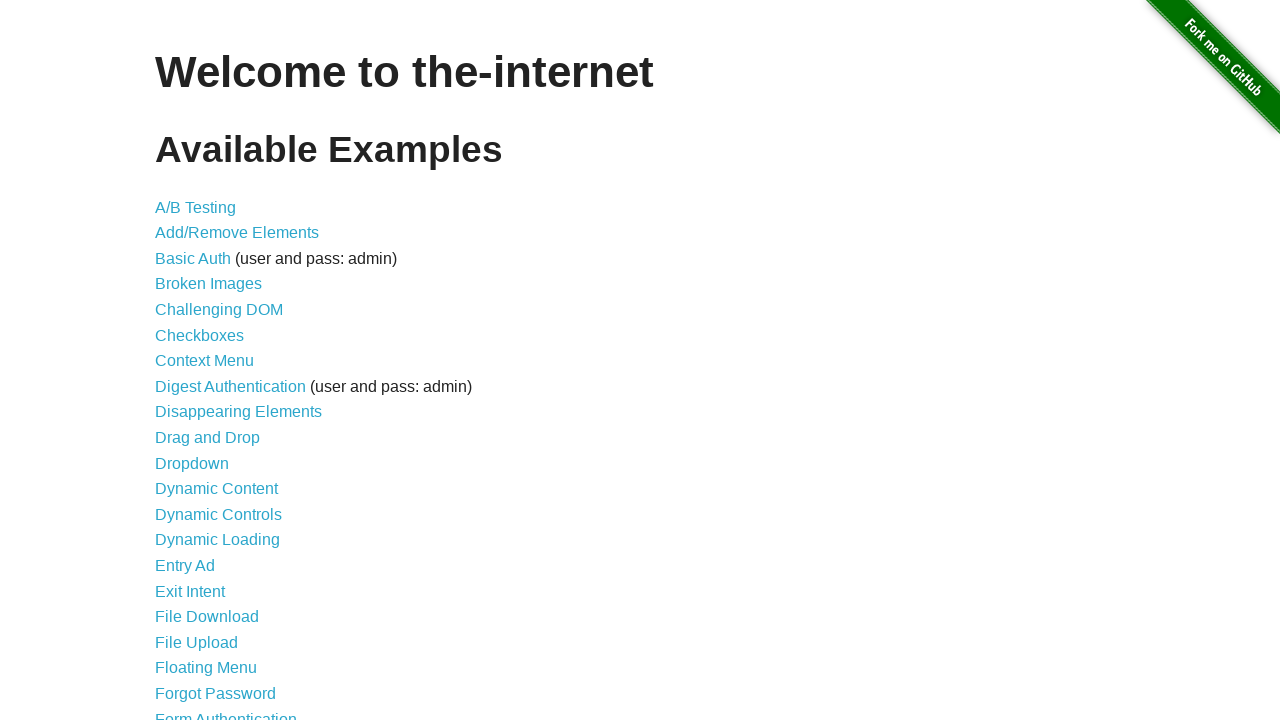

Clicked on Horizontal Slider link at (214, 361) on text=Horizontal Slider
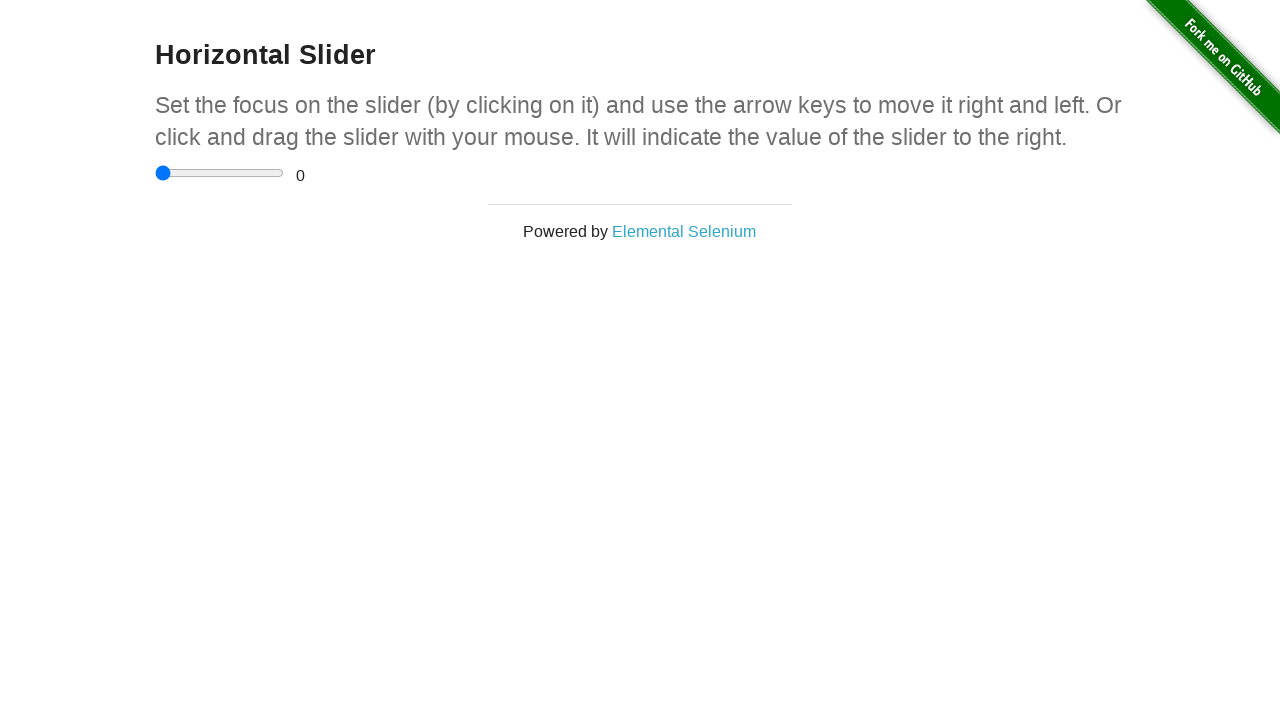

Set slider value to 3 on xpath=//*[@id="content"]/div/div/input
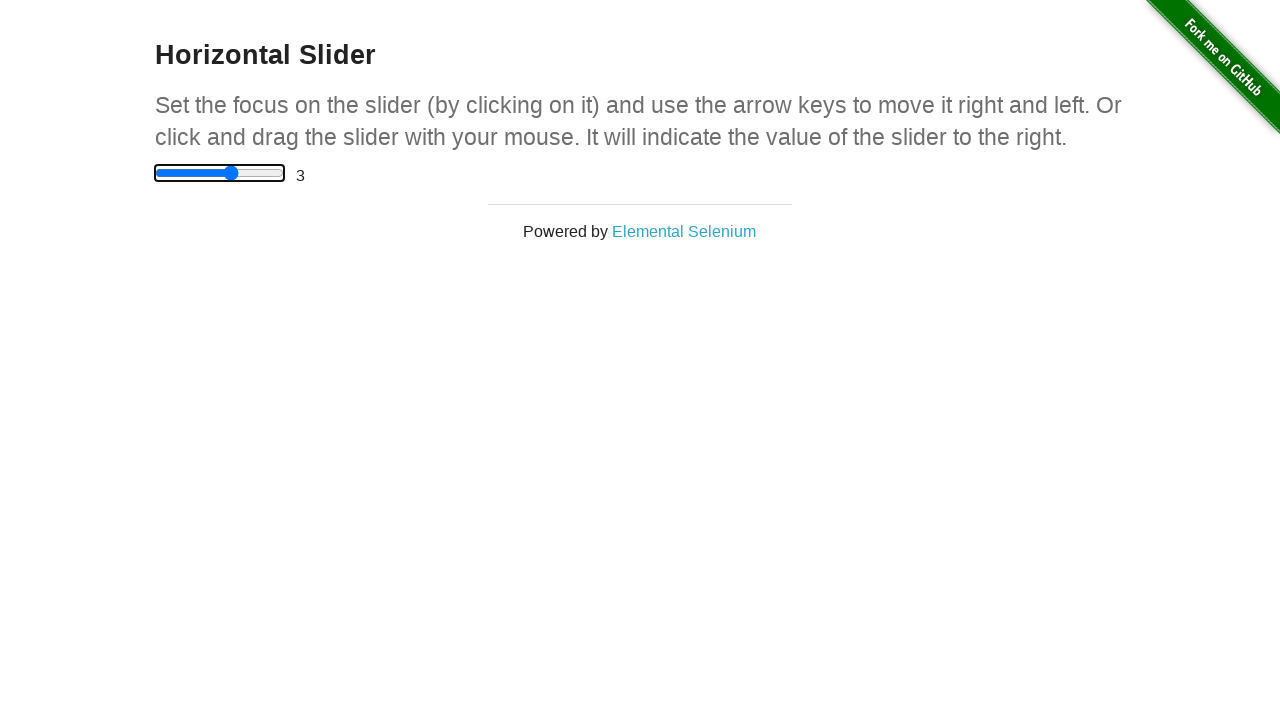

Waited for slider value to update
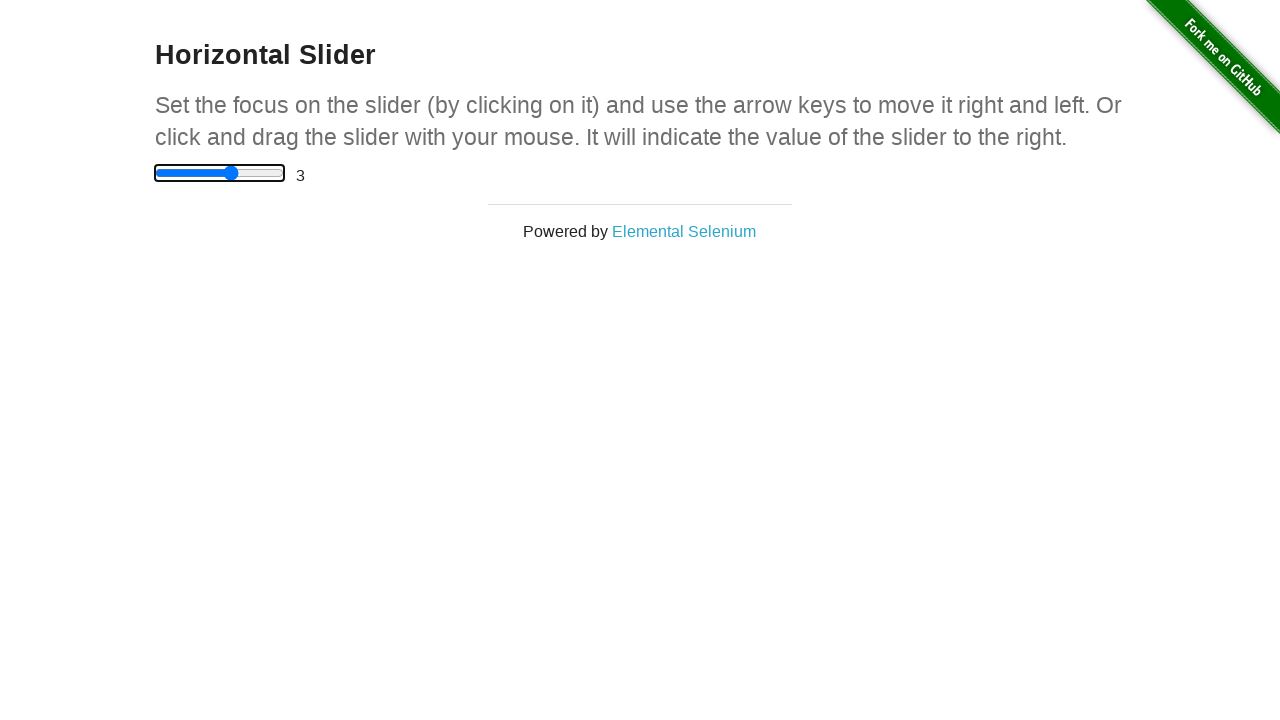

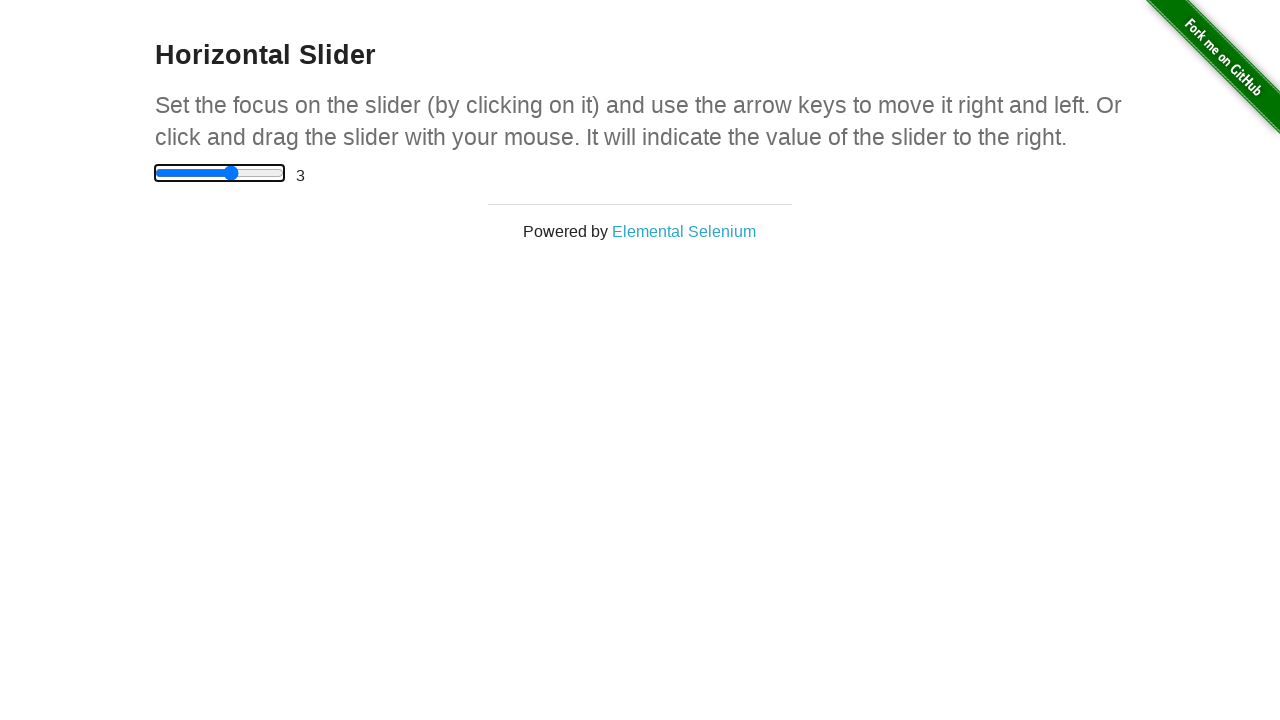